Tests QR code generator by entering text and clicking generate, then verifying the QR code image appears

Starting URL: https://qaplayground.dev/apps/qr-code-generator/

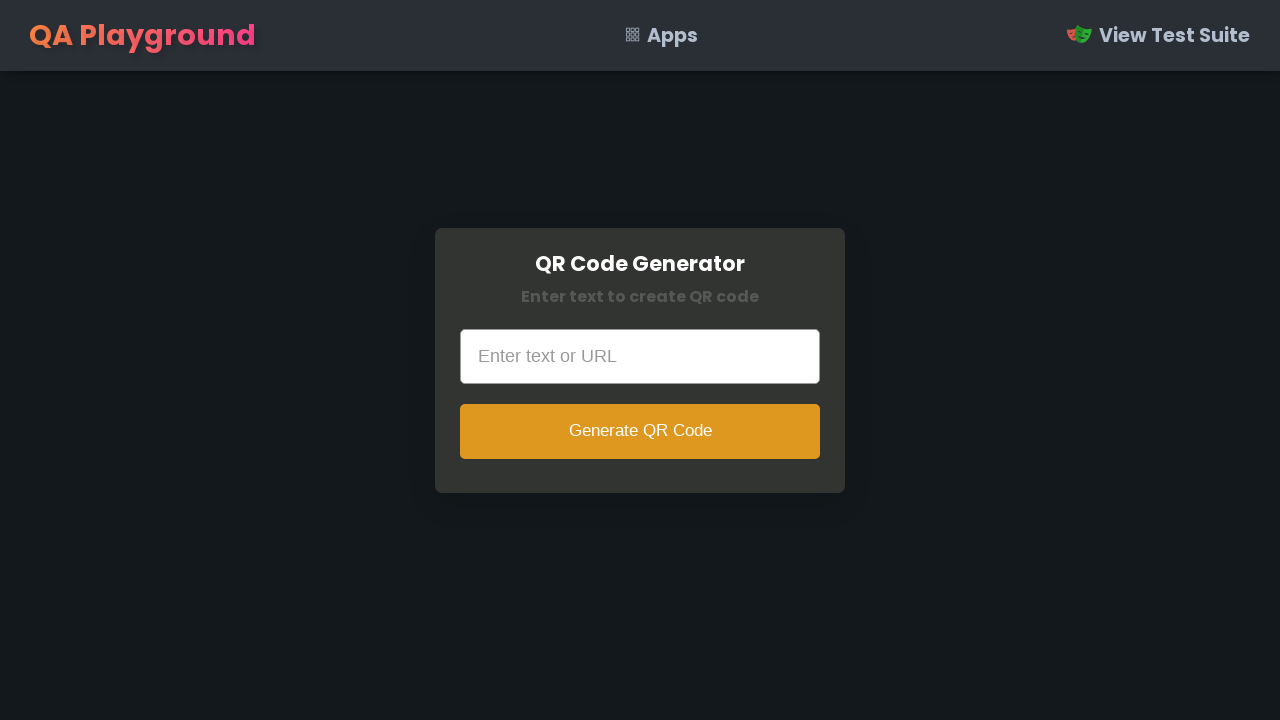

Filled text input with 'One Piece' on input[placeholder='Enter text or URL']
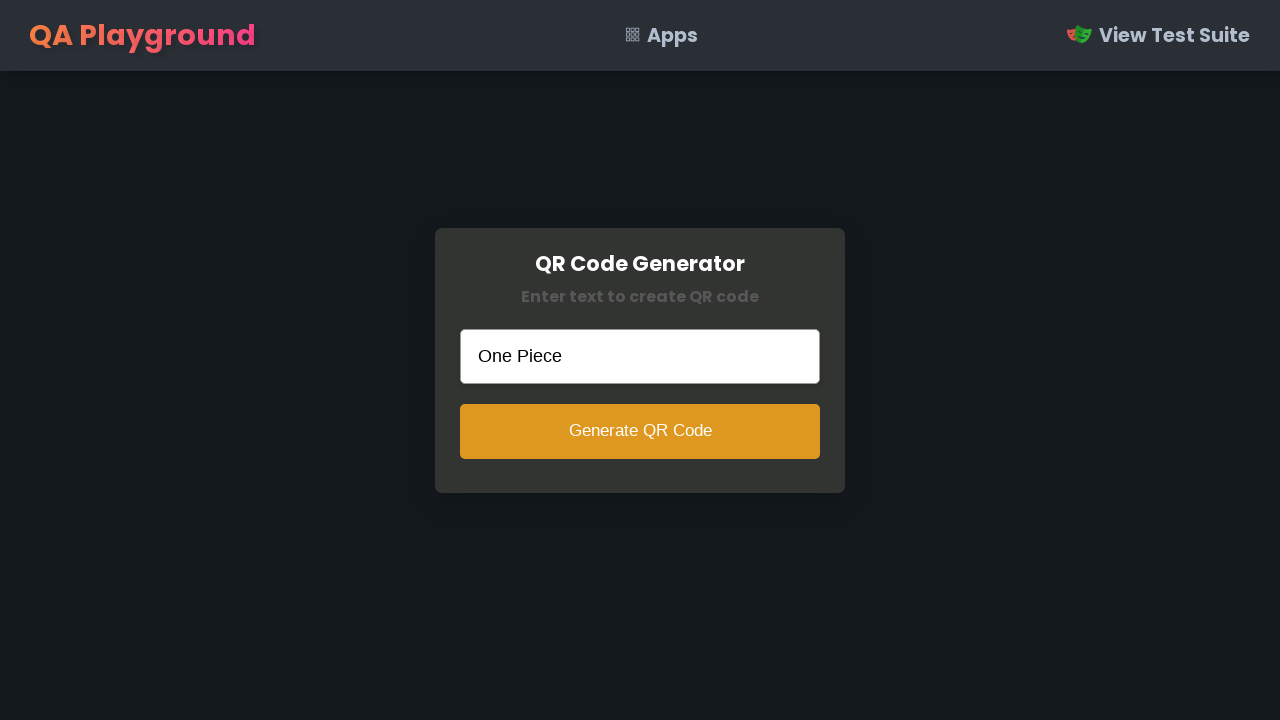

Clicked Generate QR Code button at (640, 431) on button:has-text('Generate QR Code')
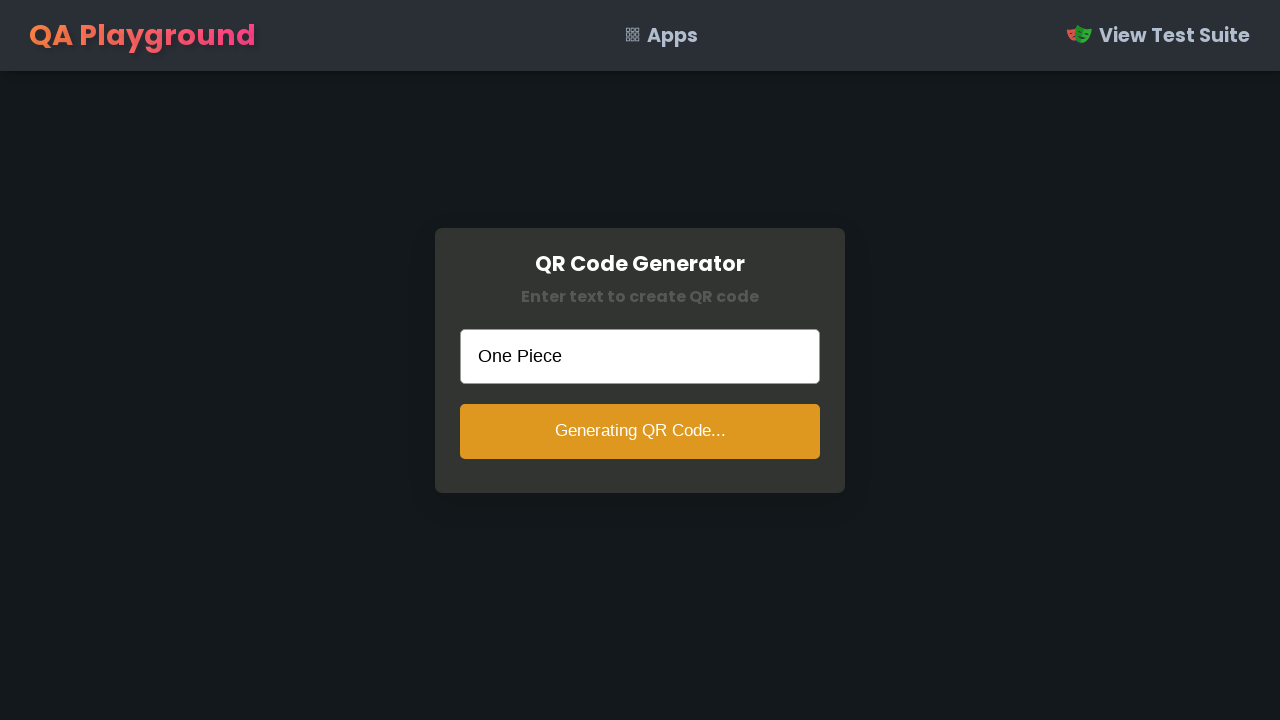

Waited for QR code image to become visible
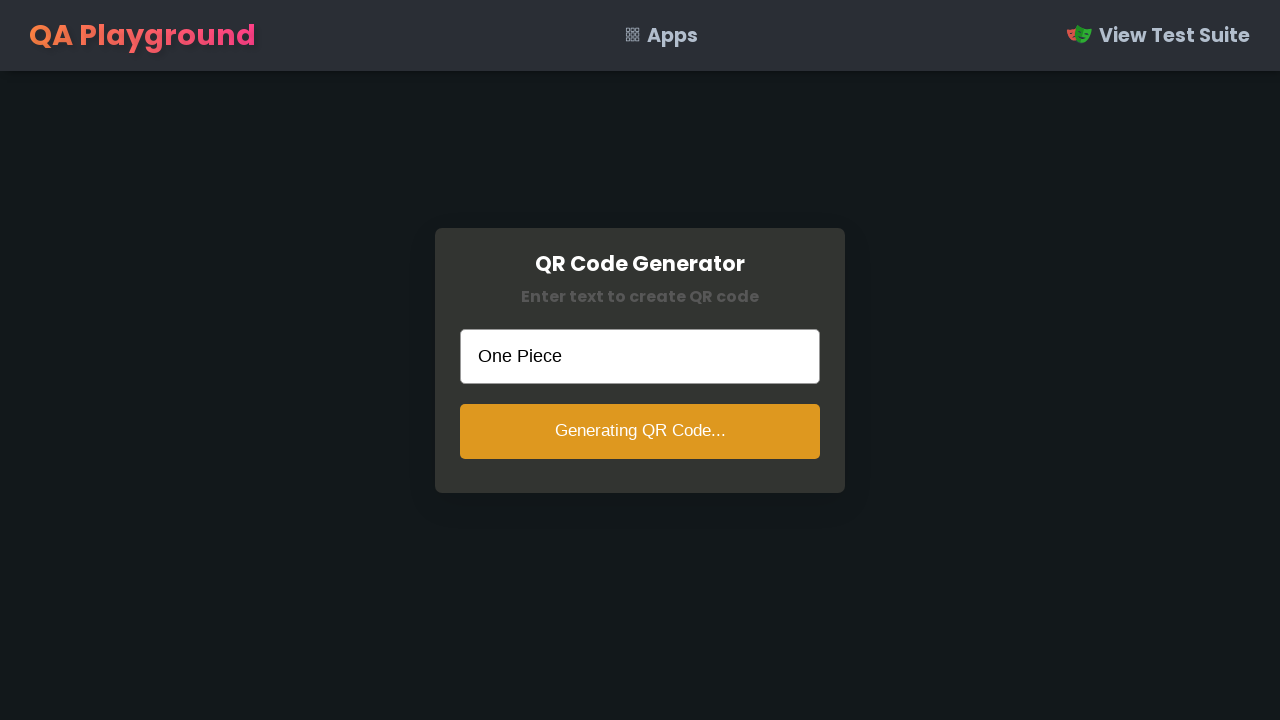

Verified QR code image is visible
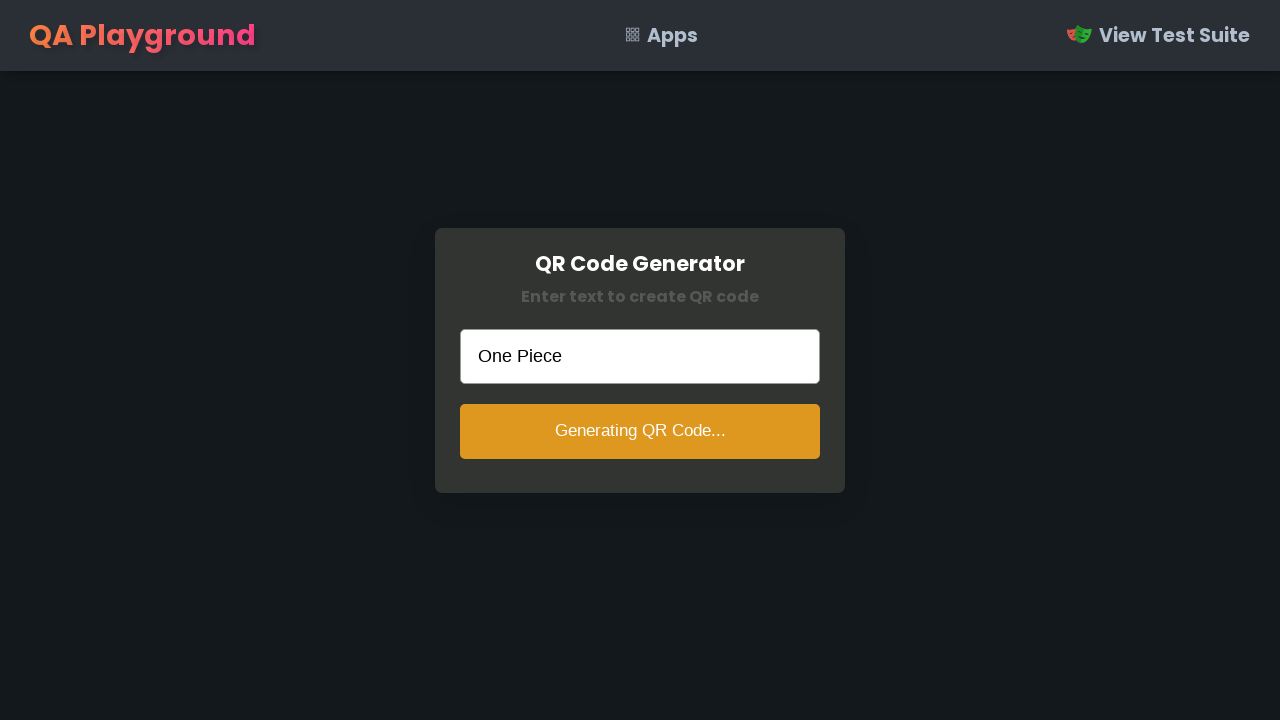

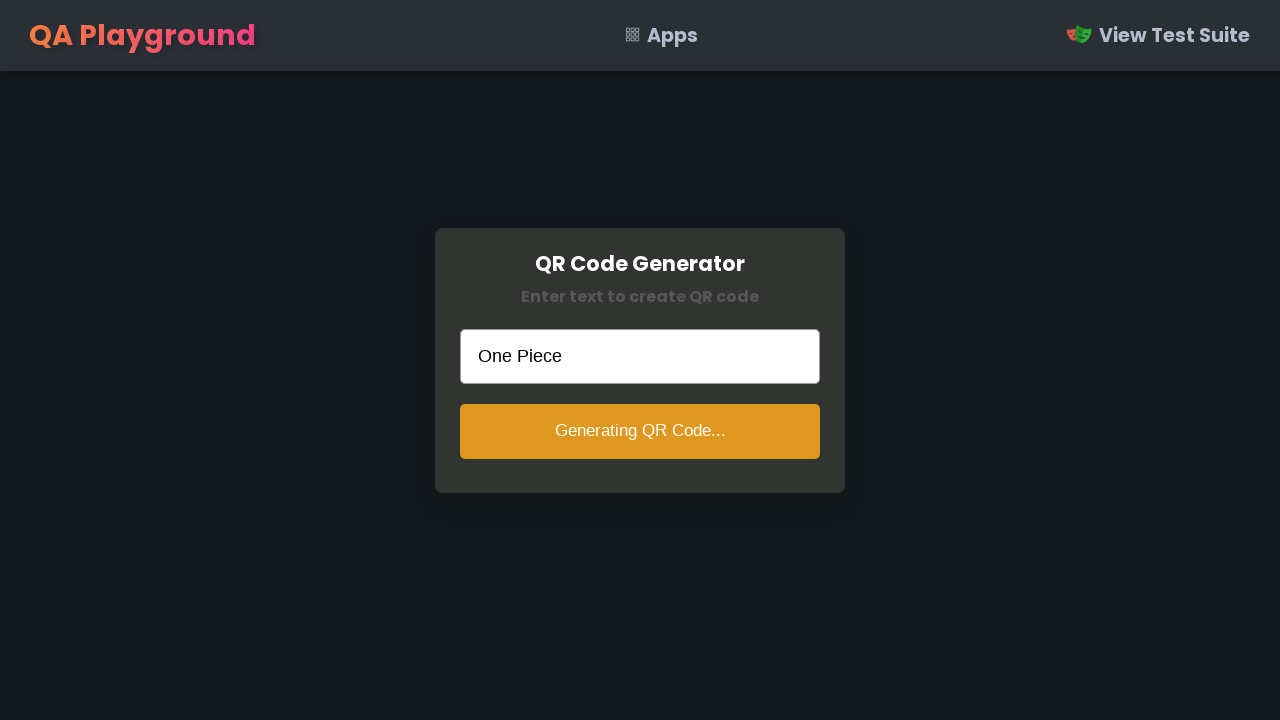